Scrolls to the footer section of the Ajio website to verify footer content

Starting URL: https://www.ajio.com/

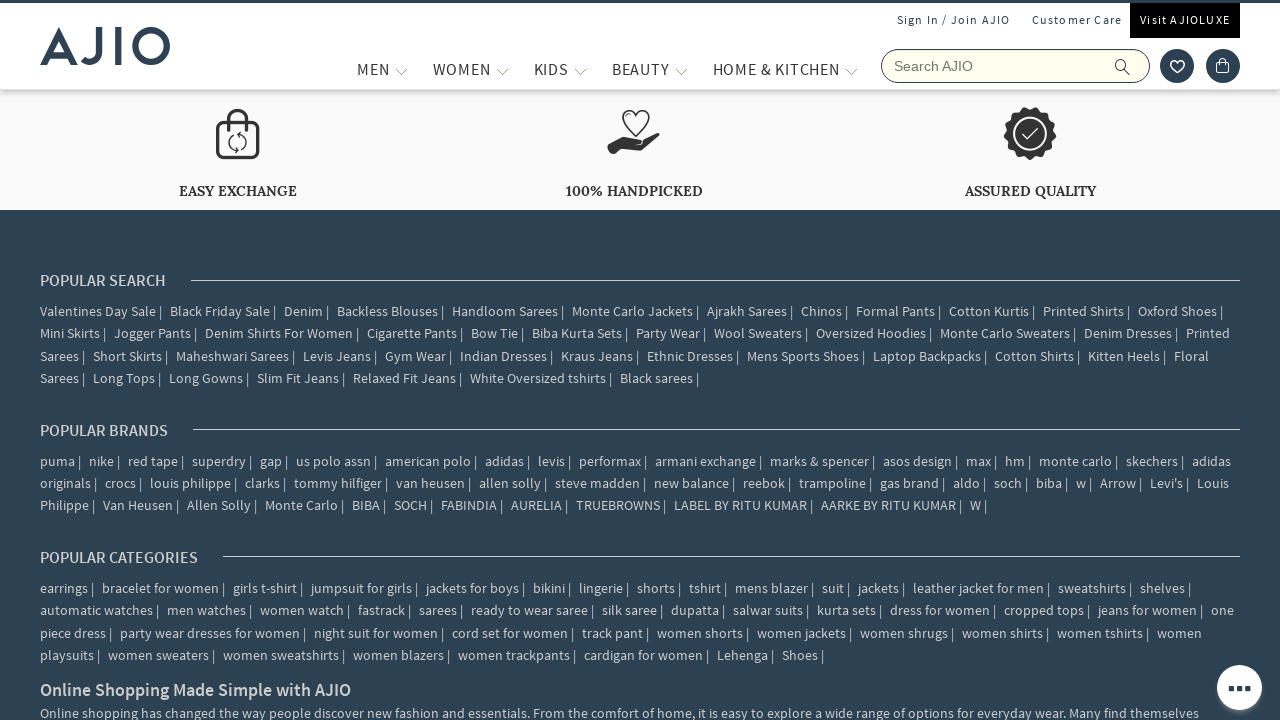

Scrolled to bottom of page to view footer
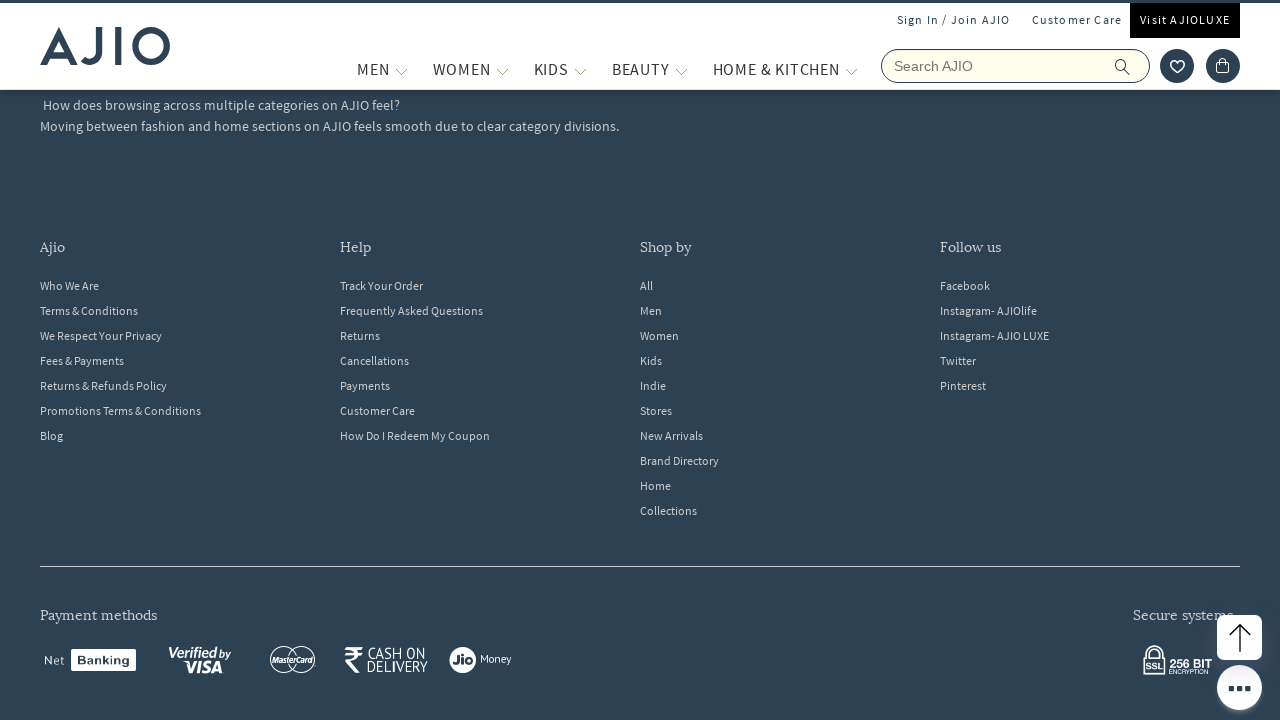

Footer element loaded and is visible
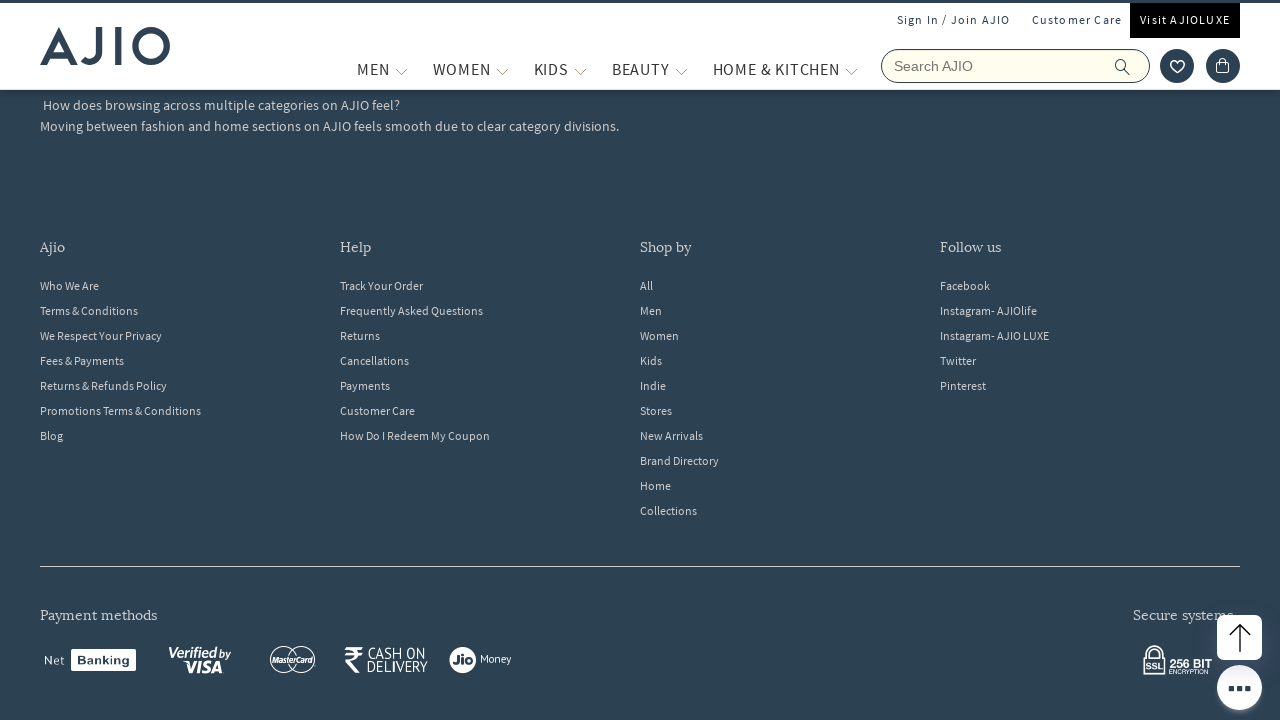

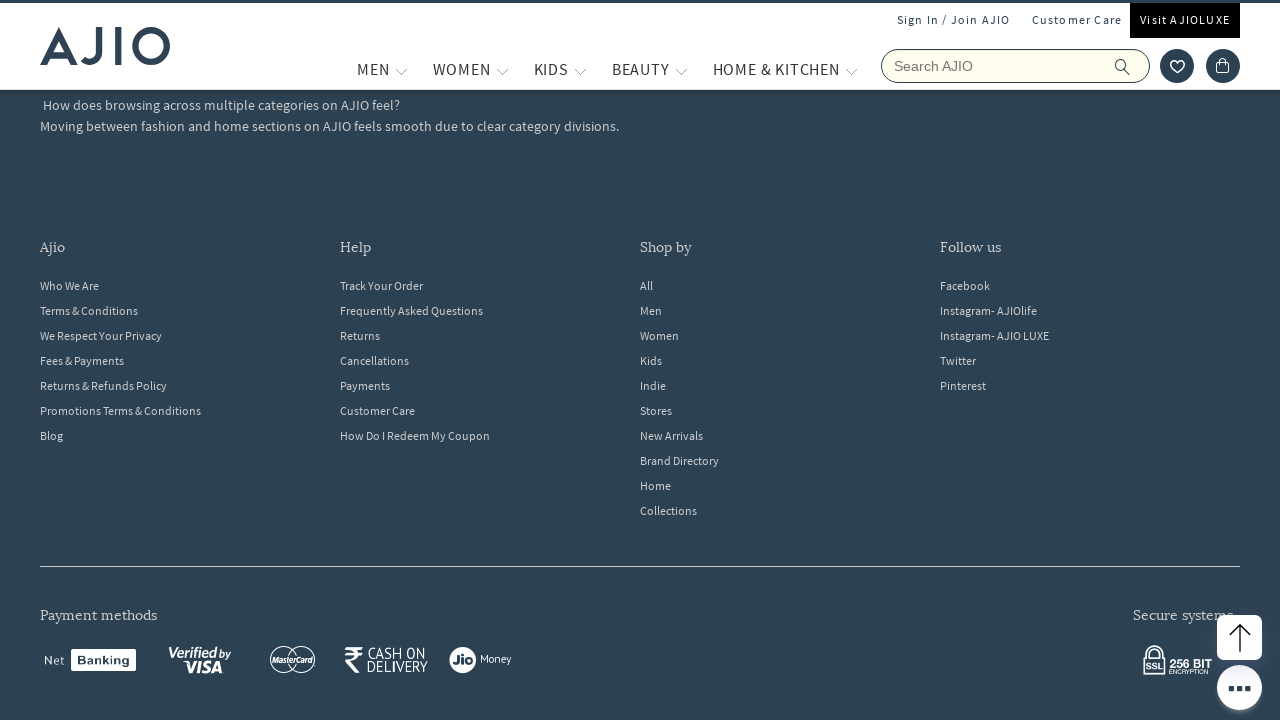